Tests that a button becomes enabled after a delay on the Dynamic Properties page (navigates to Check Box as per original)

Starting URL: https://demoqa.com

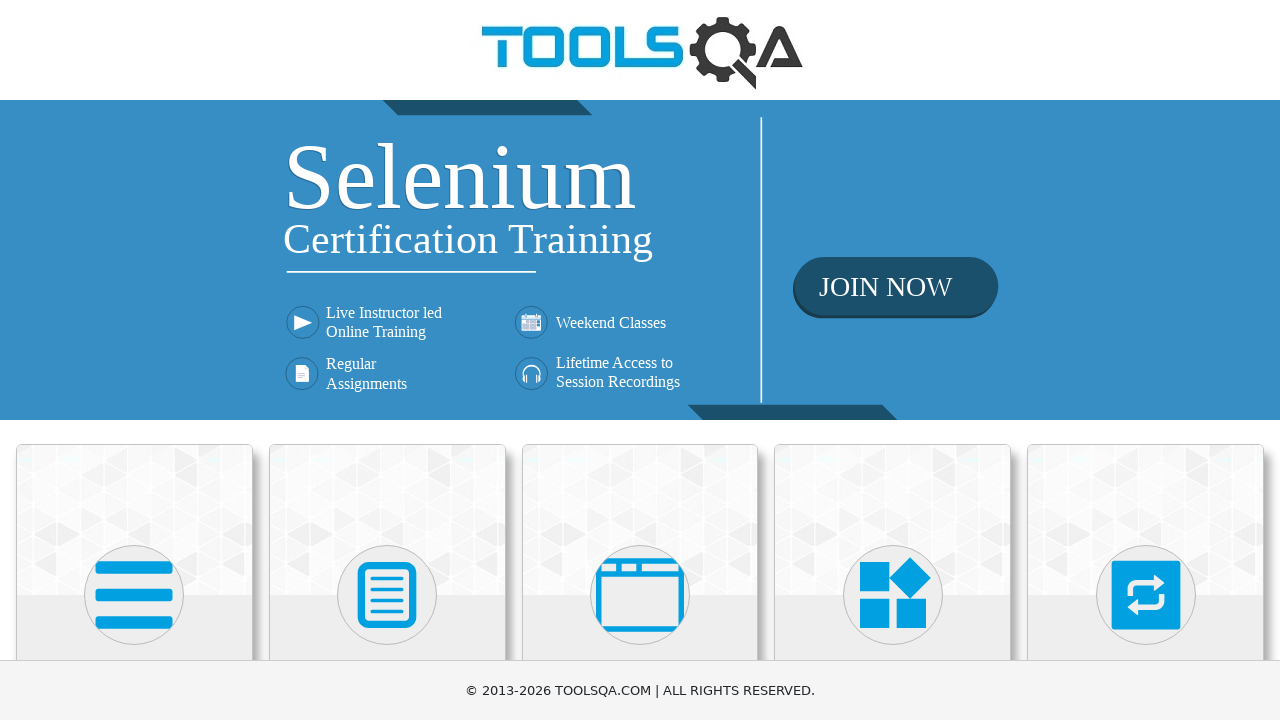

Clicked on Elements card to navigate to Elements page at (134, 360) on text=Elements
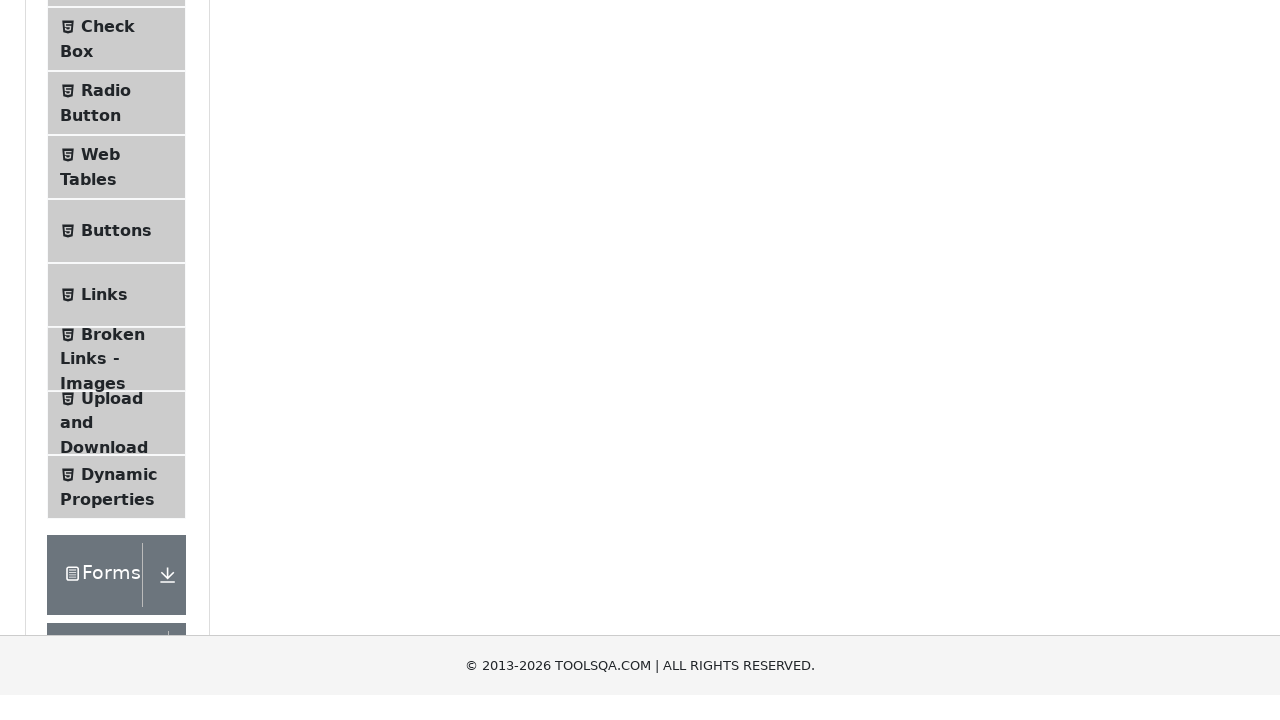

Clicked on Dynamic Properties menu item at (119, 348) on .menu-list >> text=Dynamic Properties
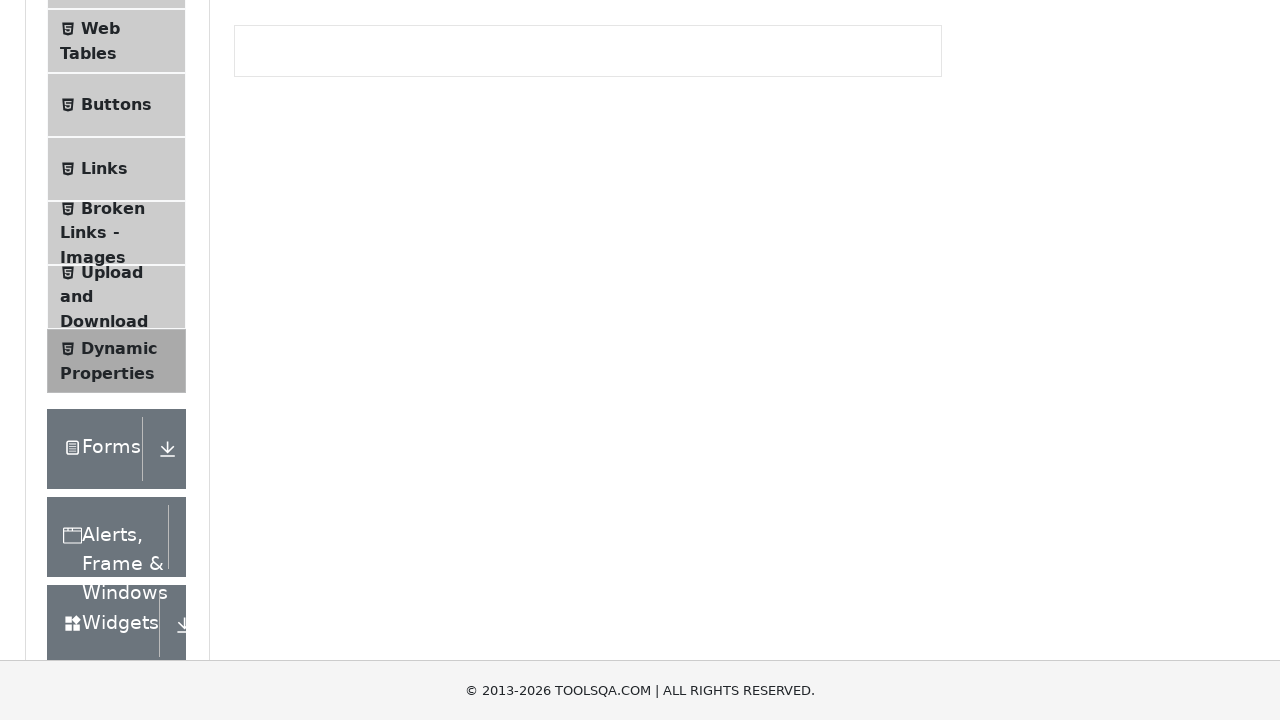

Waited for enableAfter button to become enabled after delay
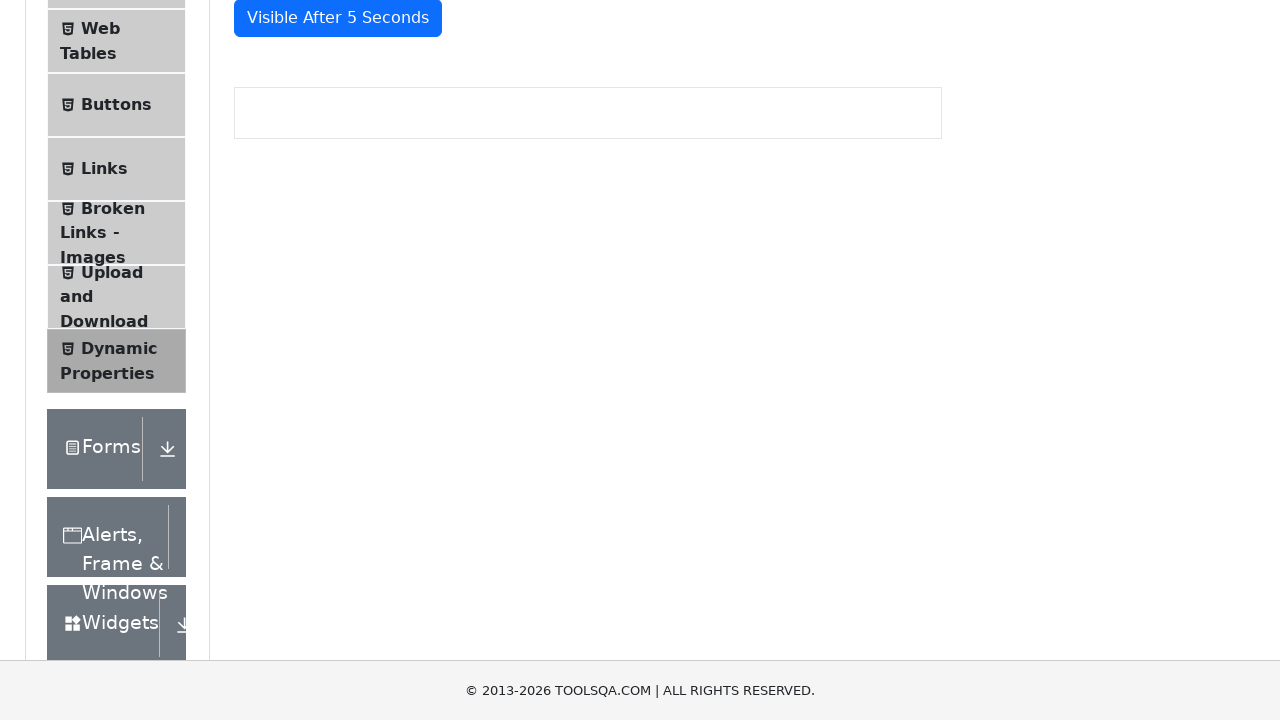

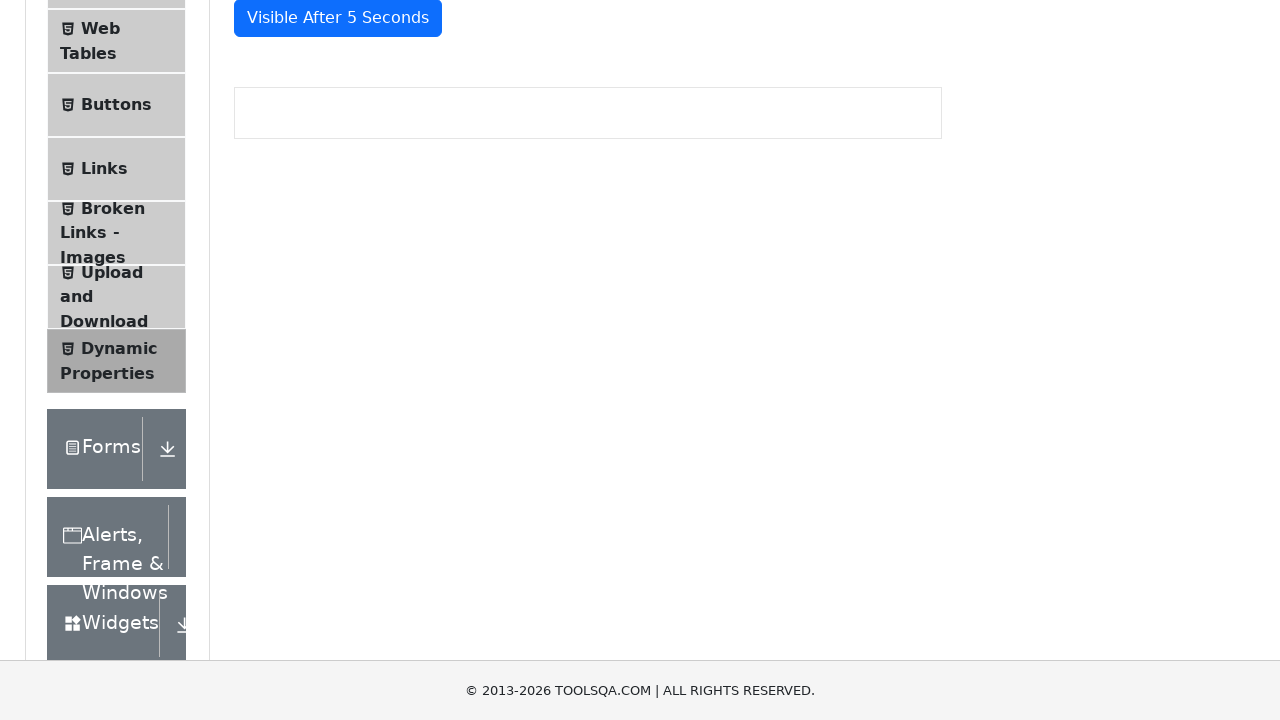